Tests PDF file upload functionality on SmallPDF by clicking the upload button and uploading a sample PDF file using Playwright's file chooser API

Starting URL: https://smallpdf.com/compress-pdf

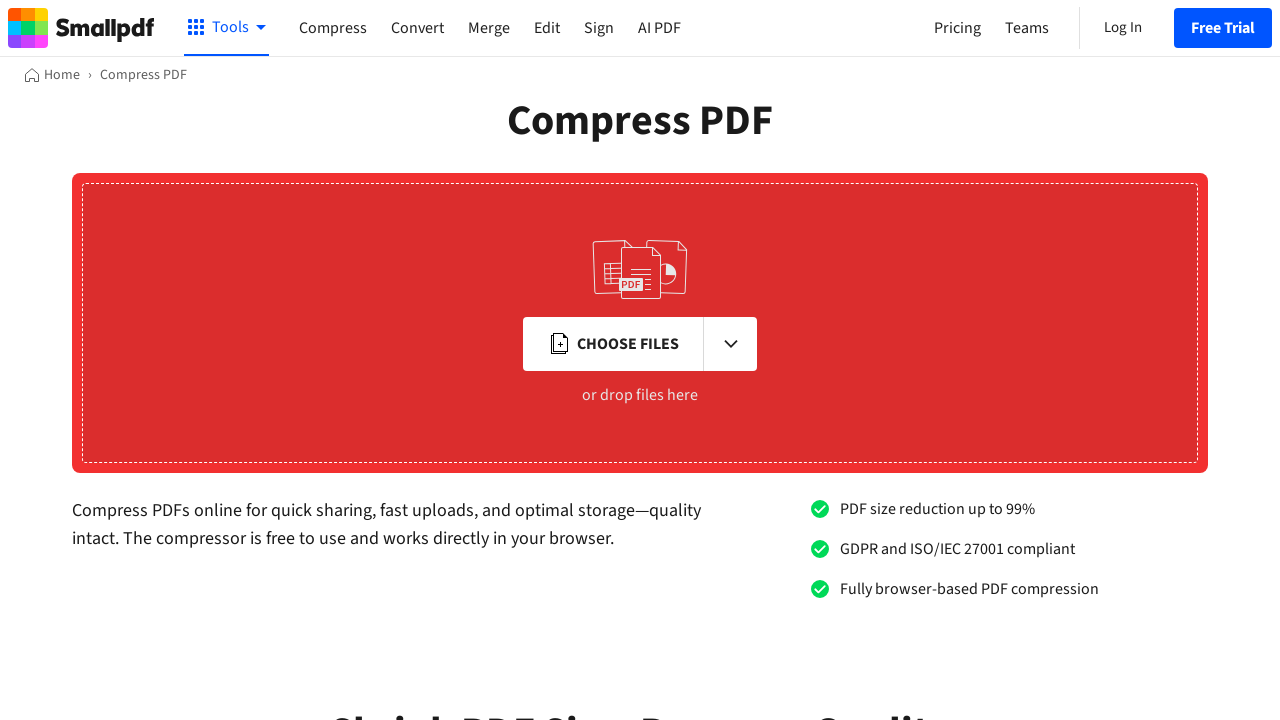

Waited for upload button to load on SmallPDF compress page
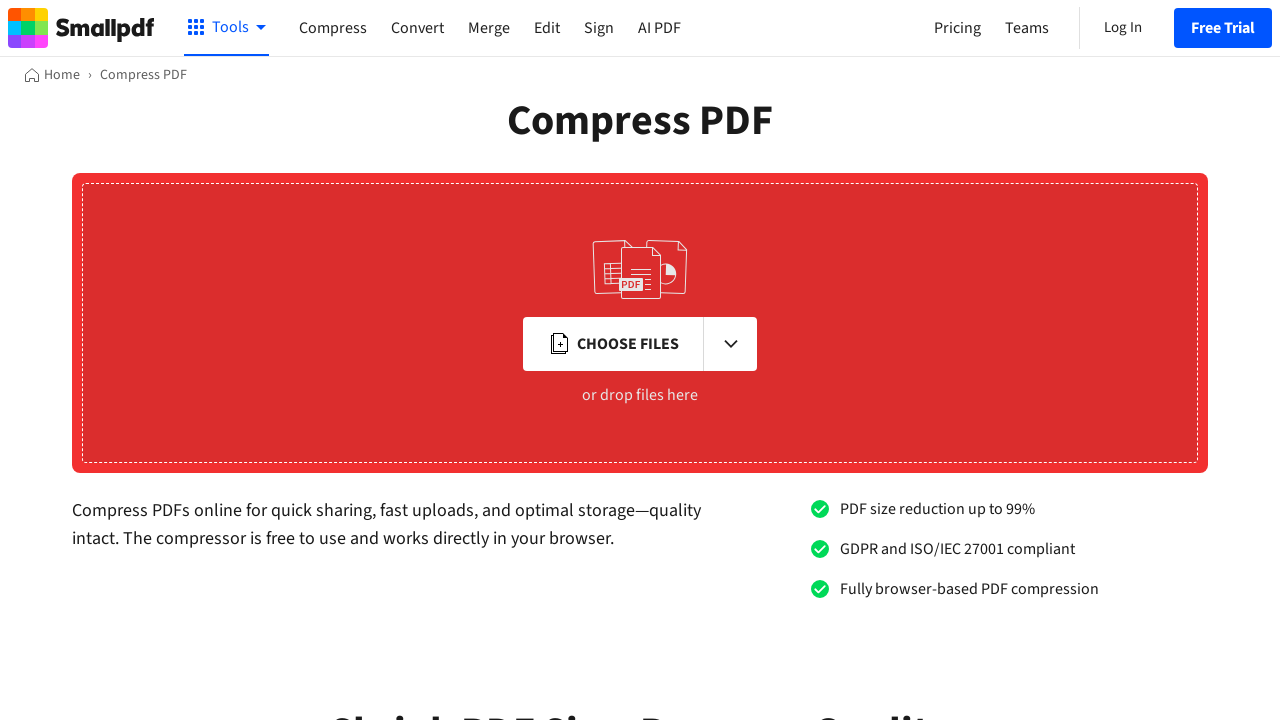

Clicked upload button and triggered file chooser dialog at (613, 344) on button[type='button']
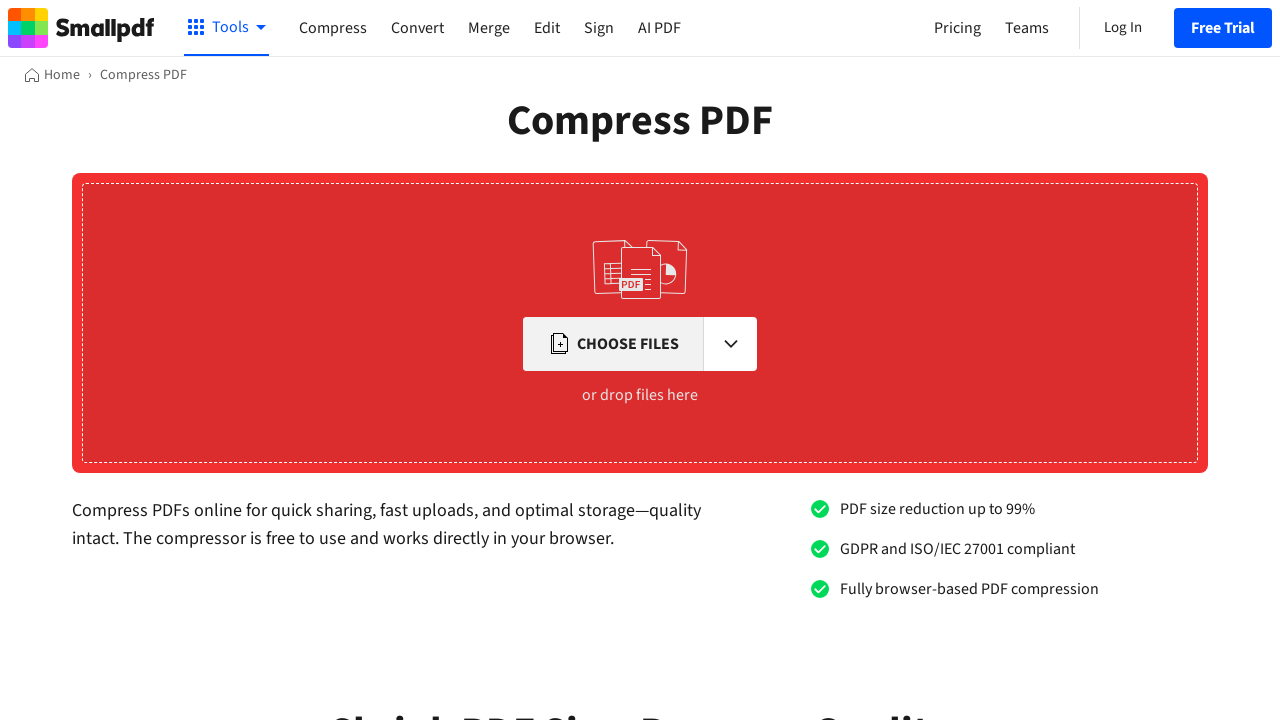

Waited for upload UI to appear
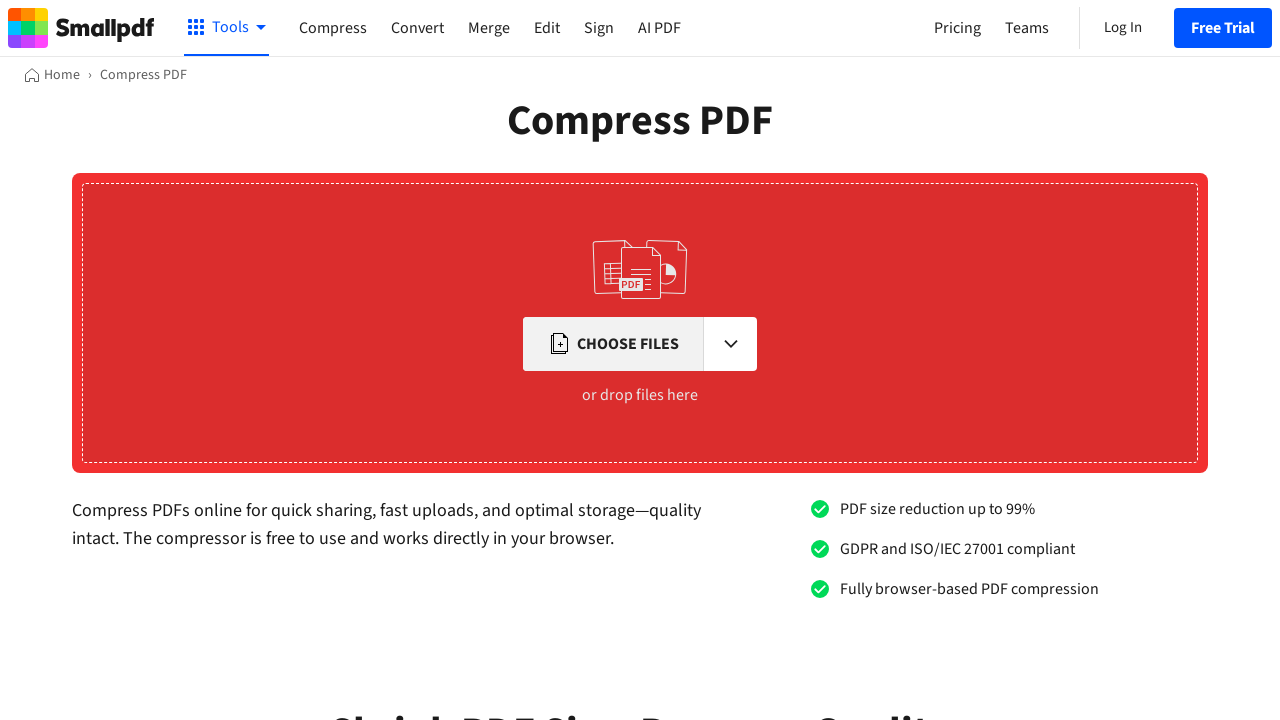

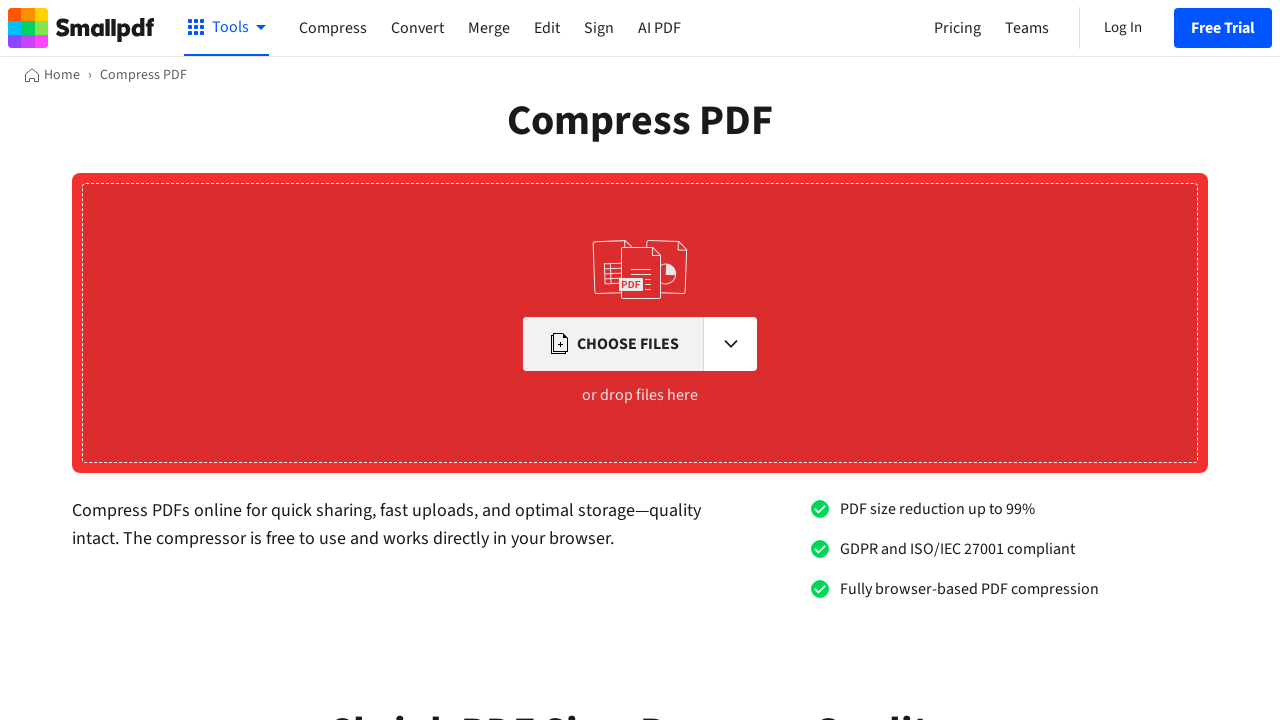